Tests that UI elements are present on the Philips app page by checking for images and div elements.

Starting URL: https://ctv.play.tv2.no/production/play/philips/

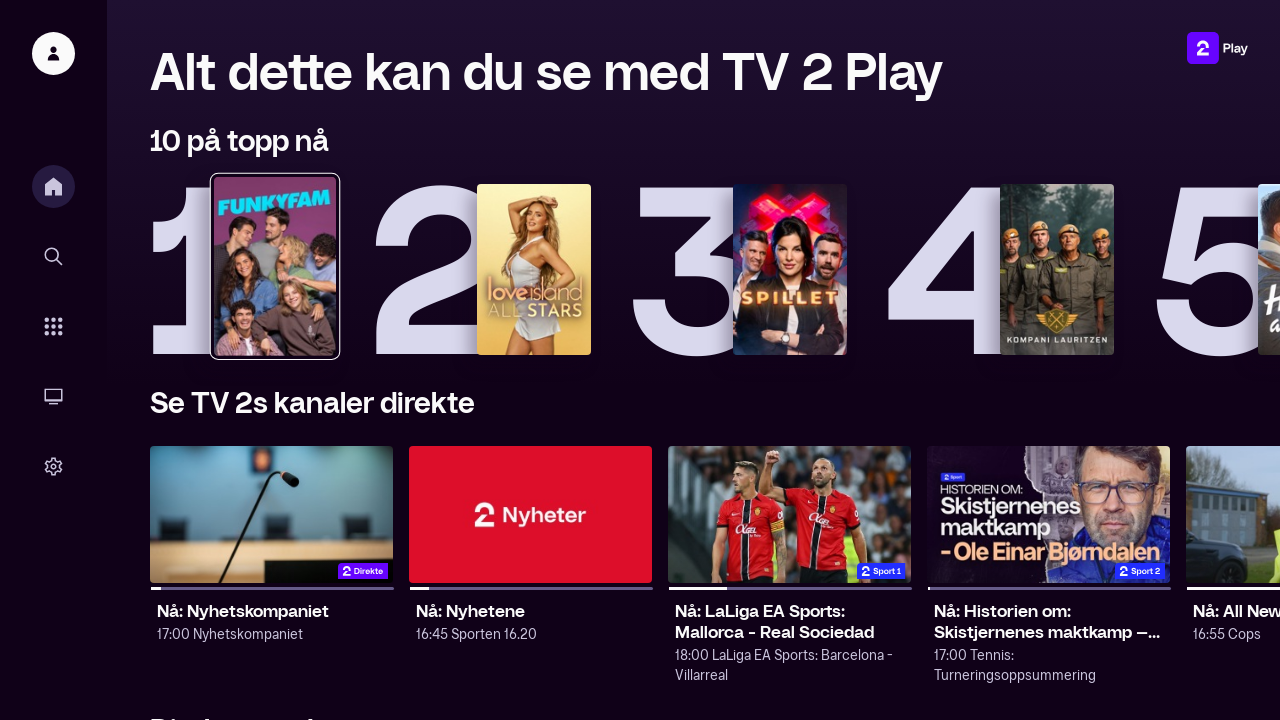

Navigated to Philips app page
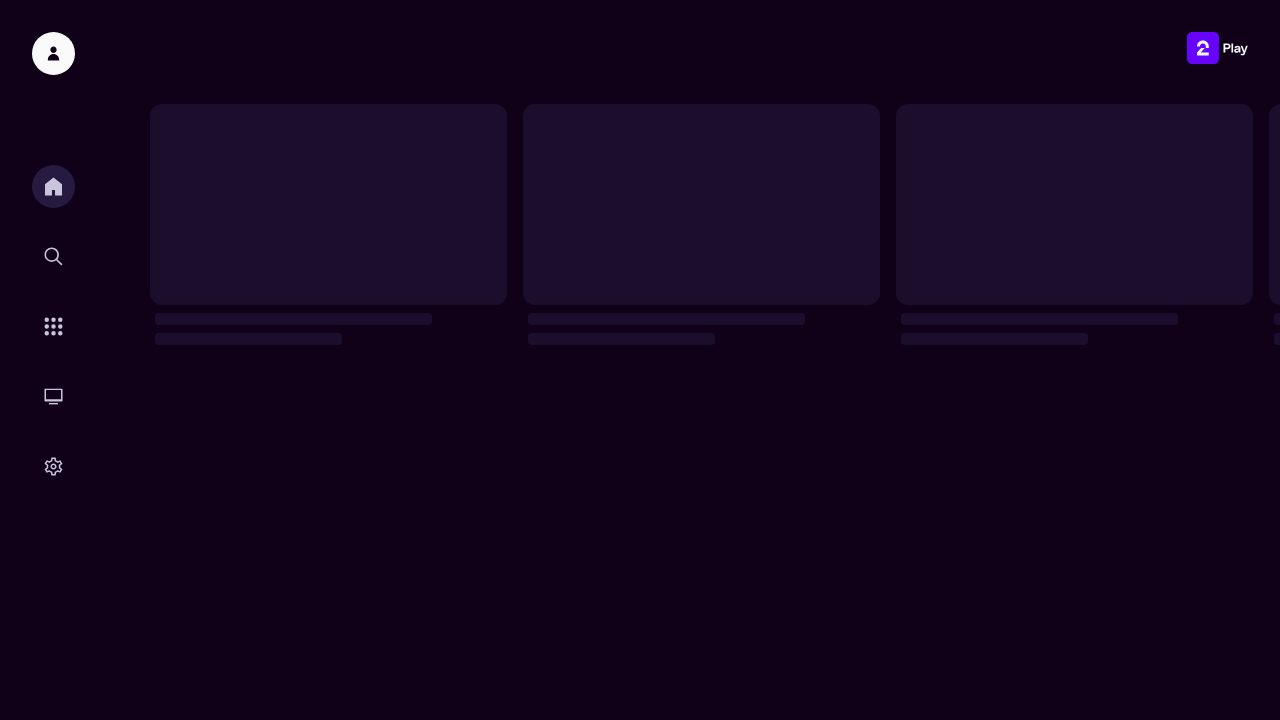

Page body loaded
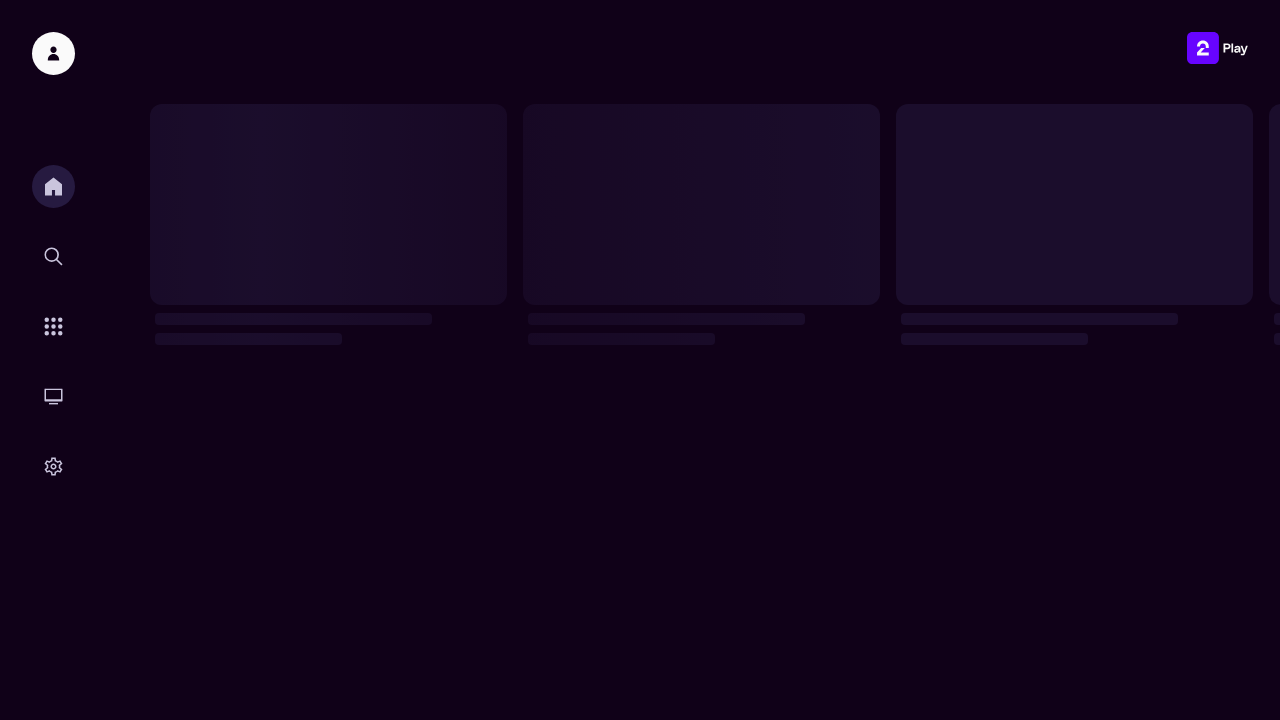

Image elements are present on the page
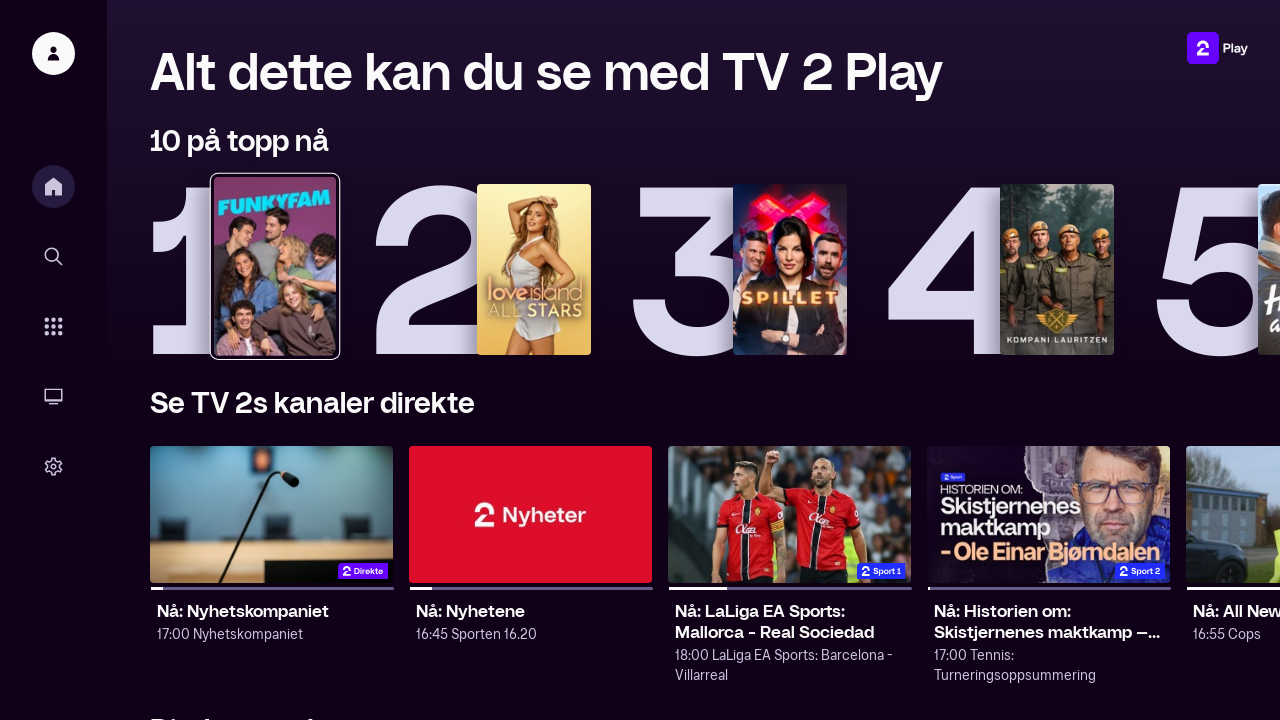

Retrieved all image elements
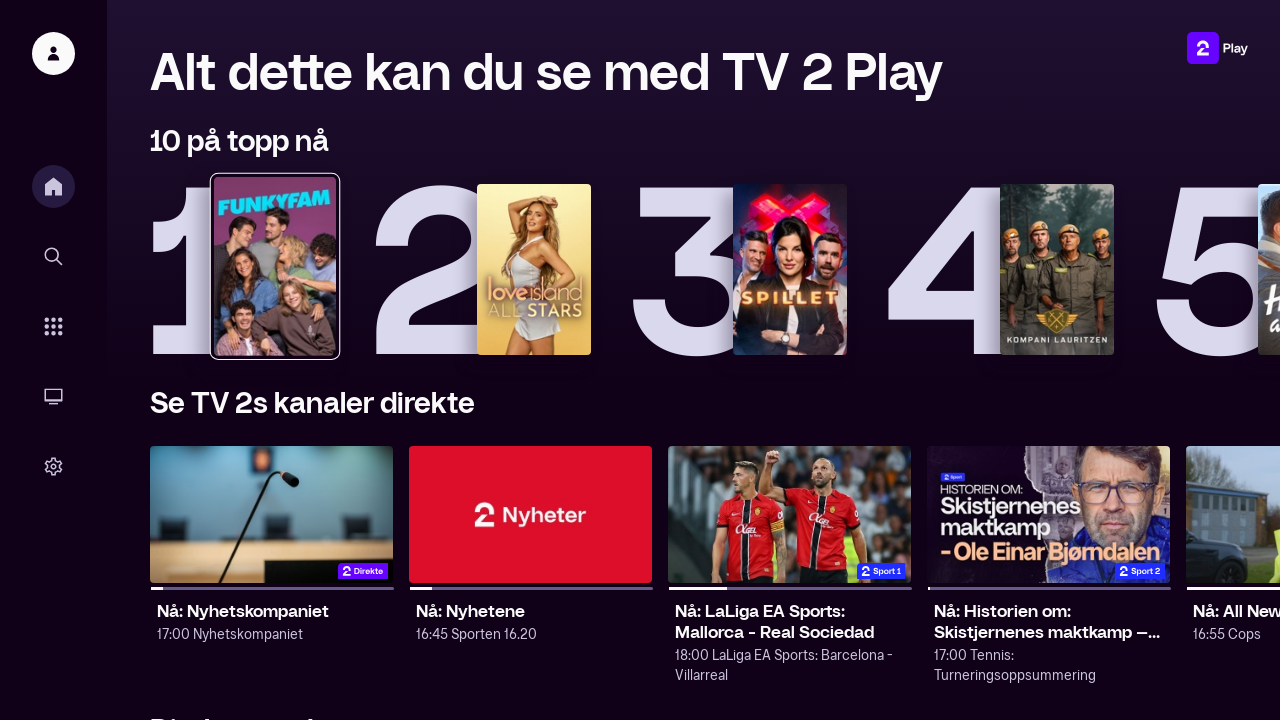

Verified 20 images exist on the page
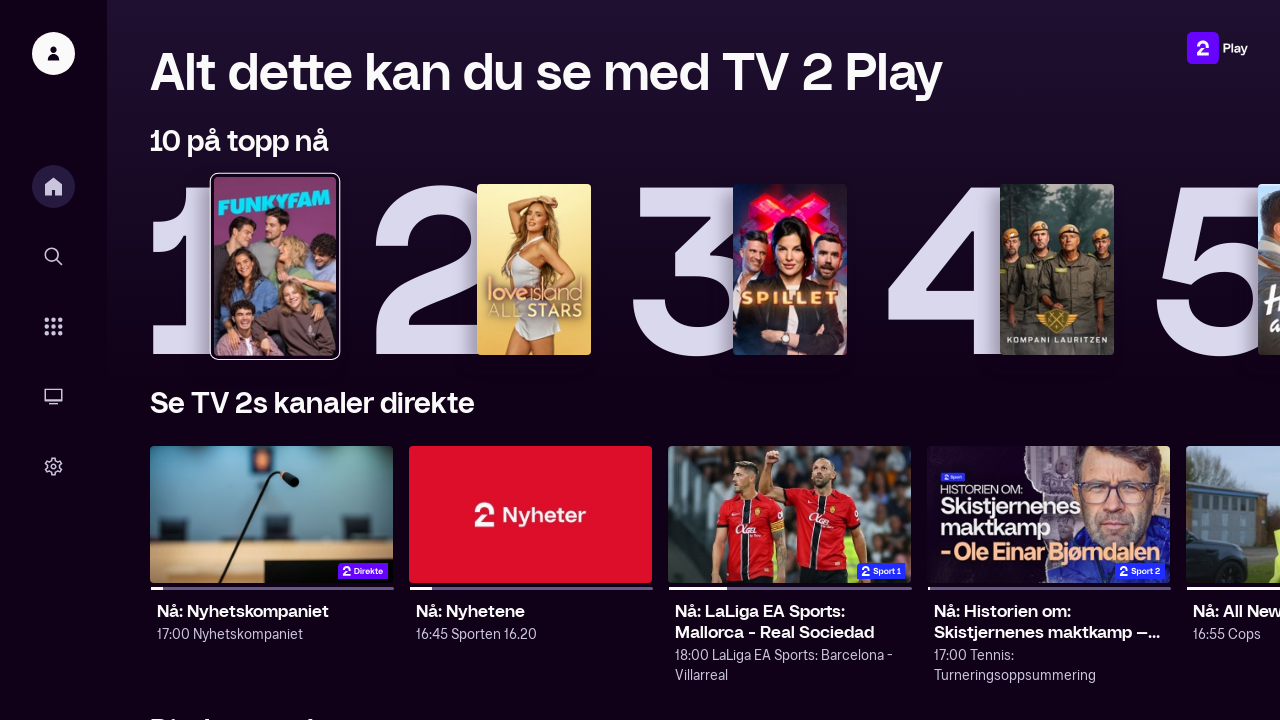

Retrieved all div elements
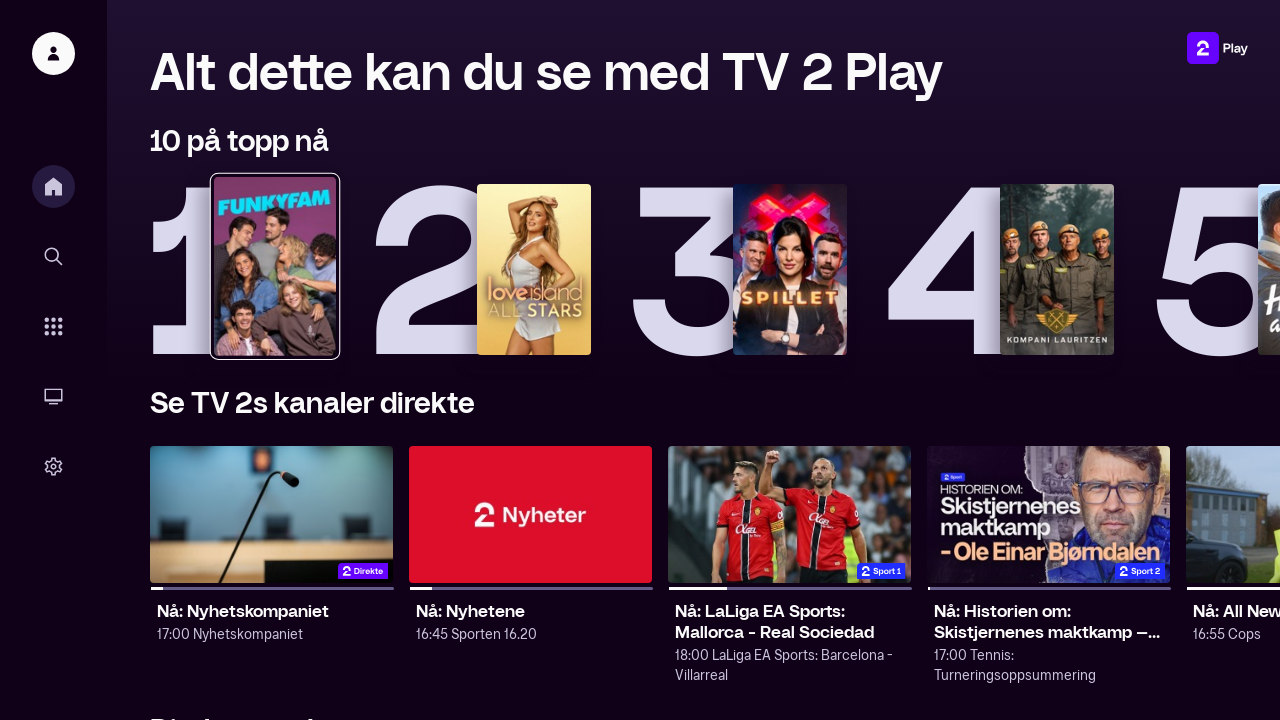

Verified 213 div content elements exist on the page
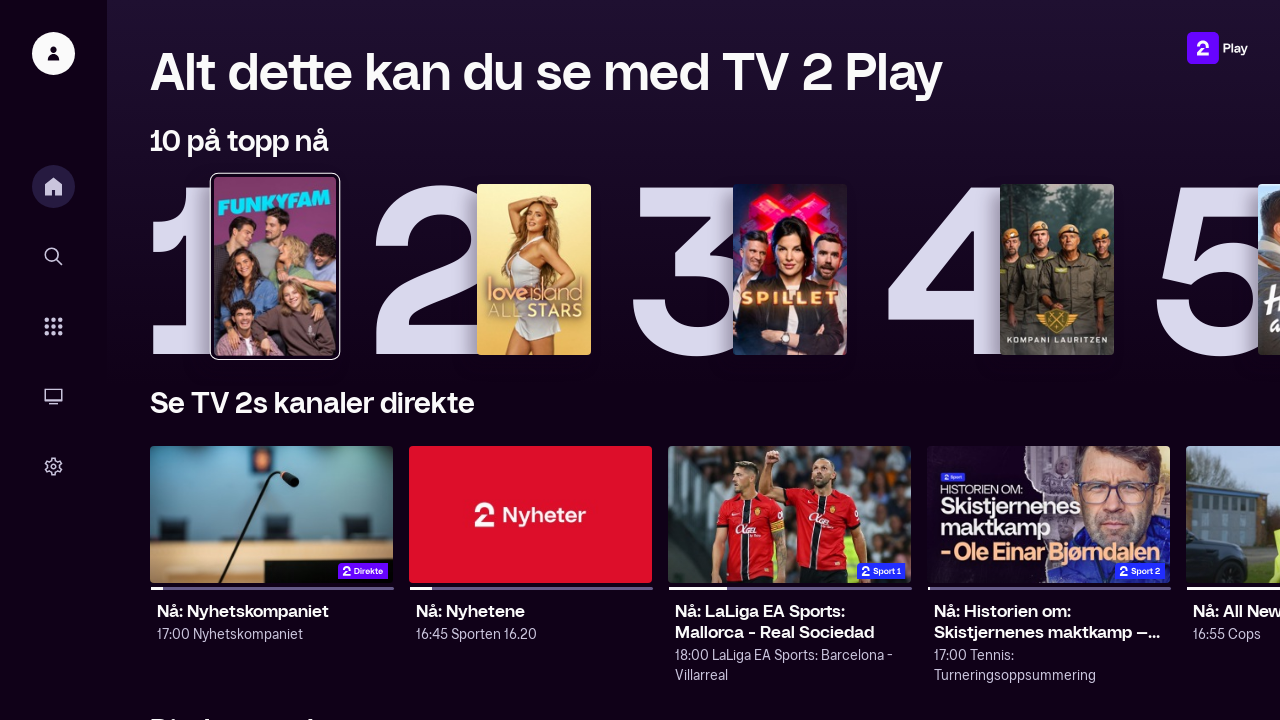

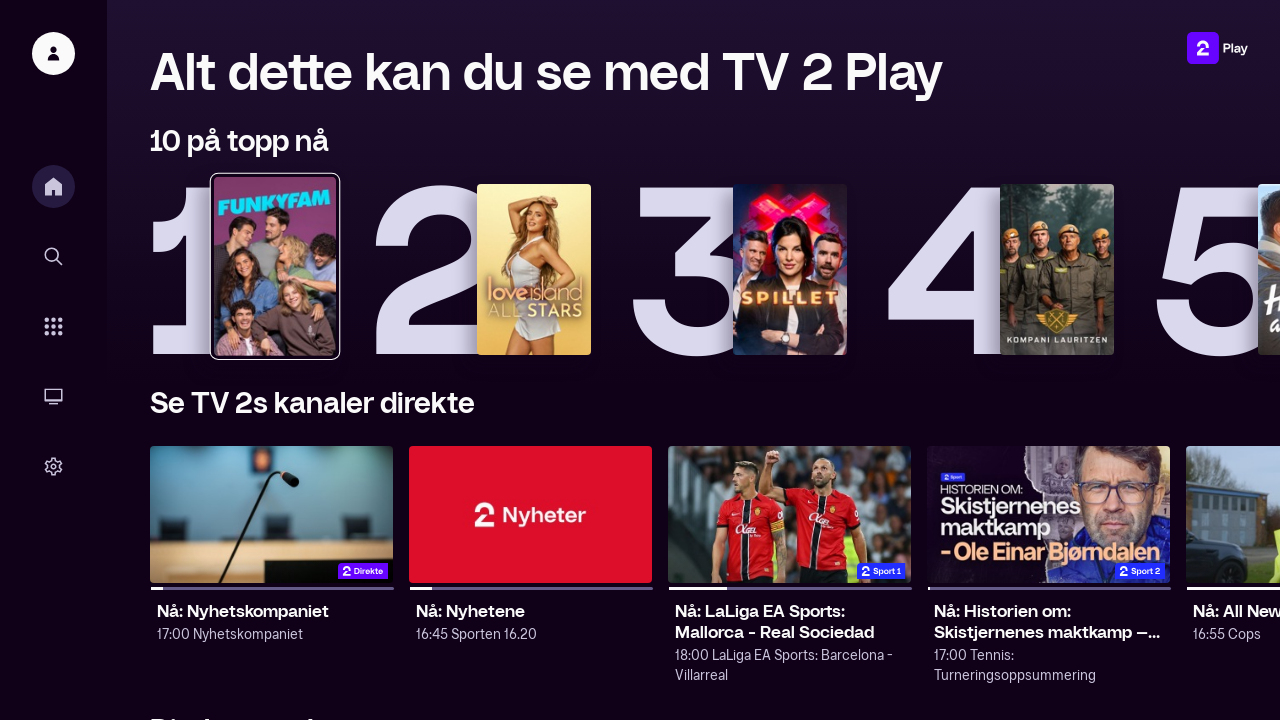